Tests interaction with checkboxes, dropdowns, text inputs and alert handling on a practice automation page

Starting URL: https://rahulshettyacademy.com/AutomationPractice/

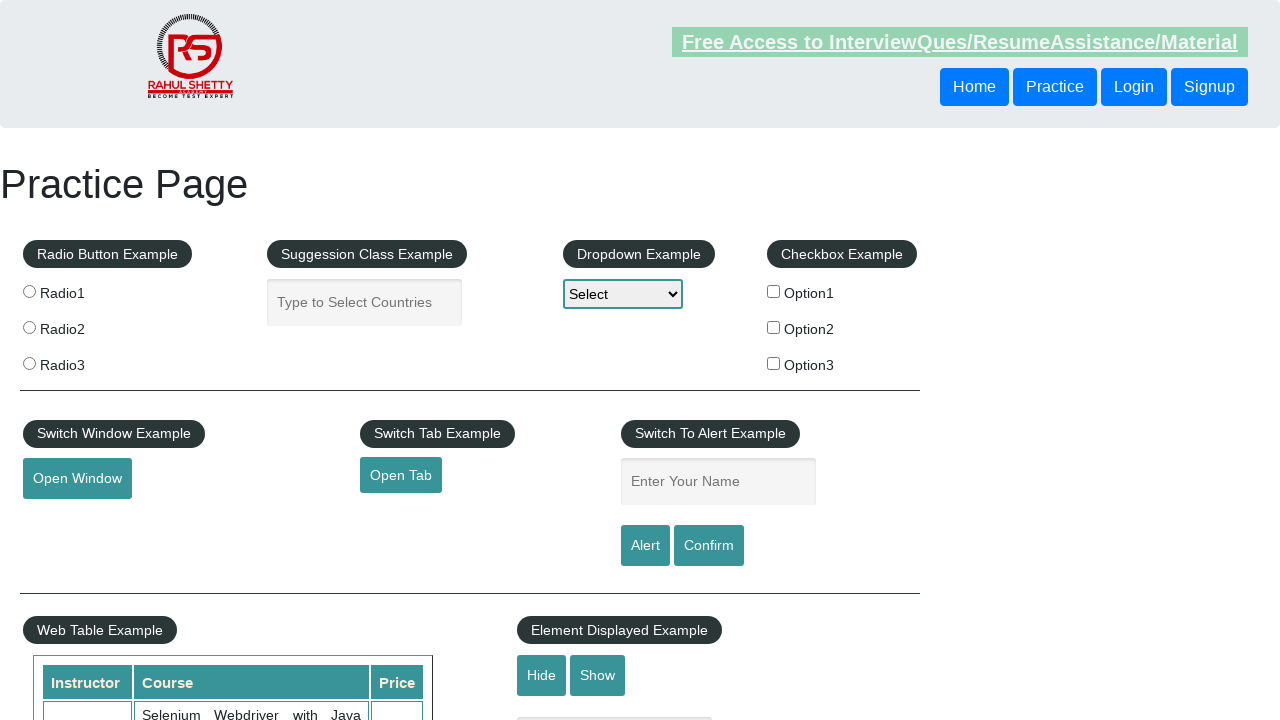

Clicked checkbox for Benz option at (774, 327) on xpath=//label[@for='benz']//input
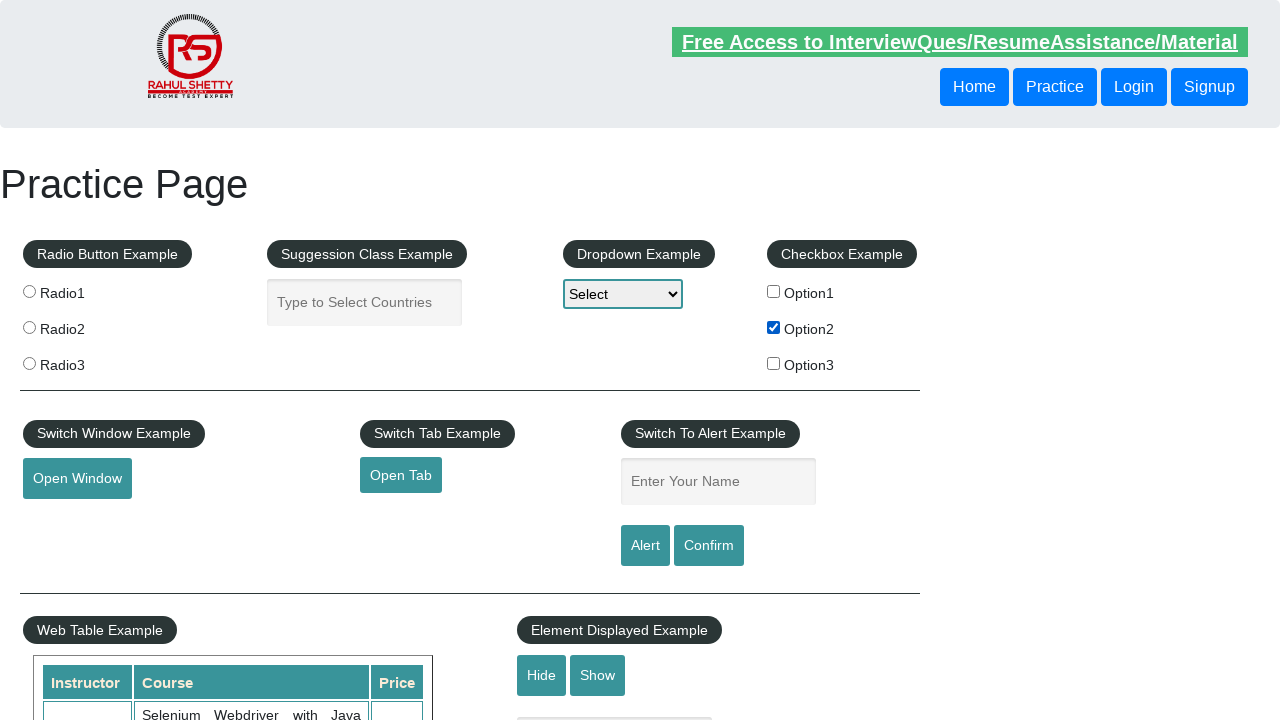

Retrieved checkbox label text: Benz
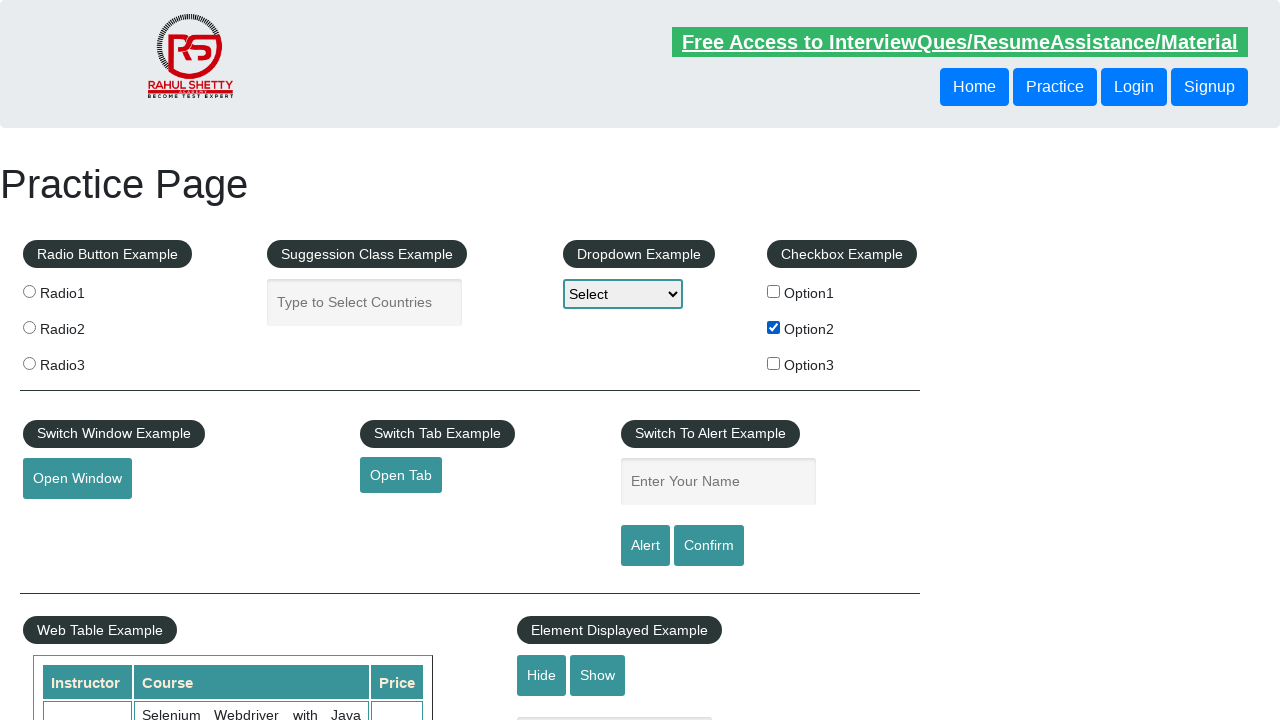

Selected 'benz' option from dropdown on #dropdown-class-example
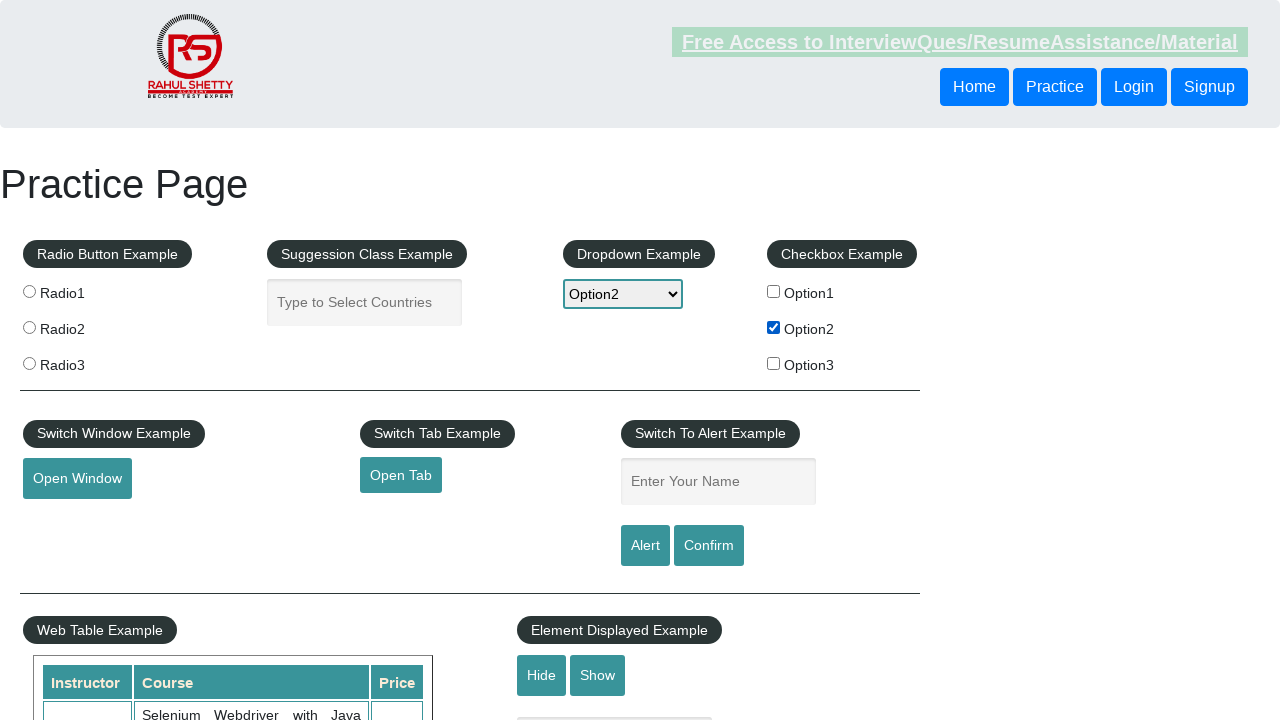

Filled name field with 'Benz' on #name
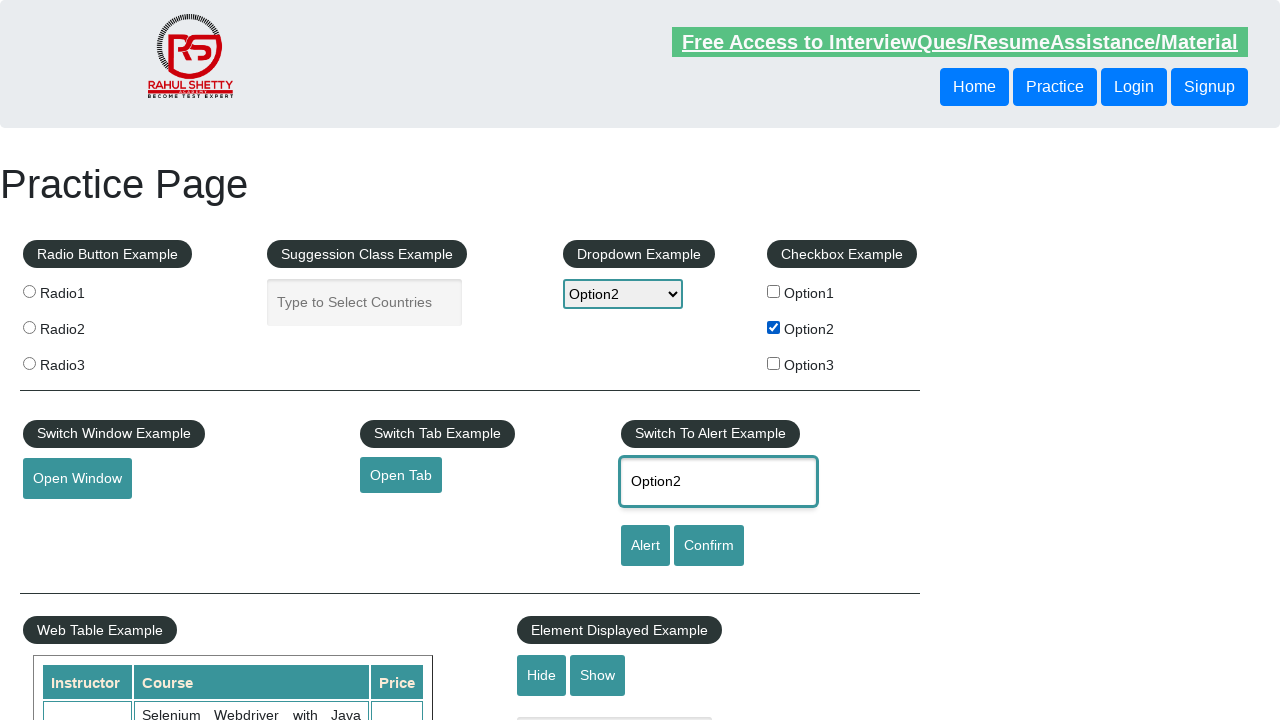

Clicked alert button to trigger alert dialog at (645, 546) on #alertbtn
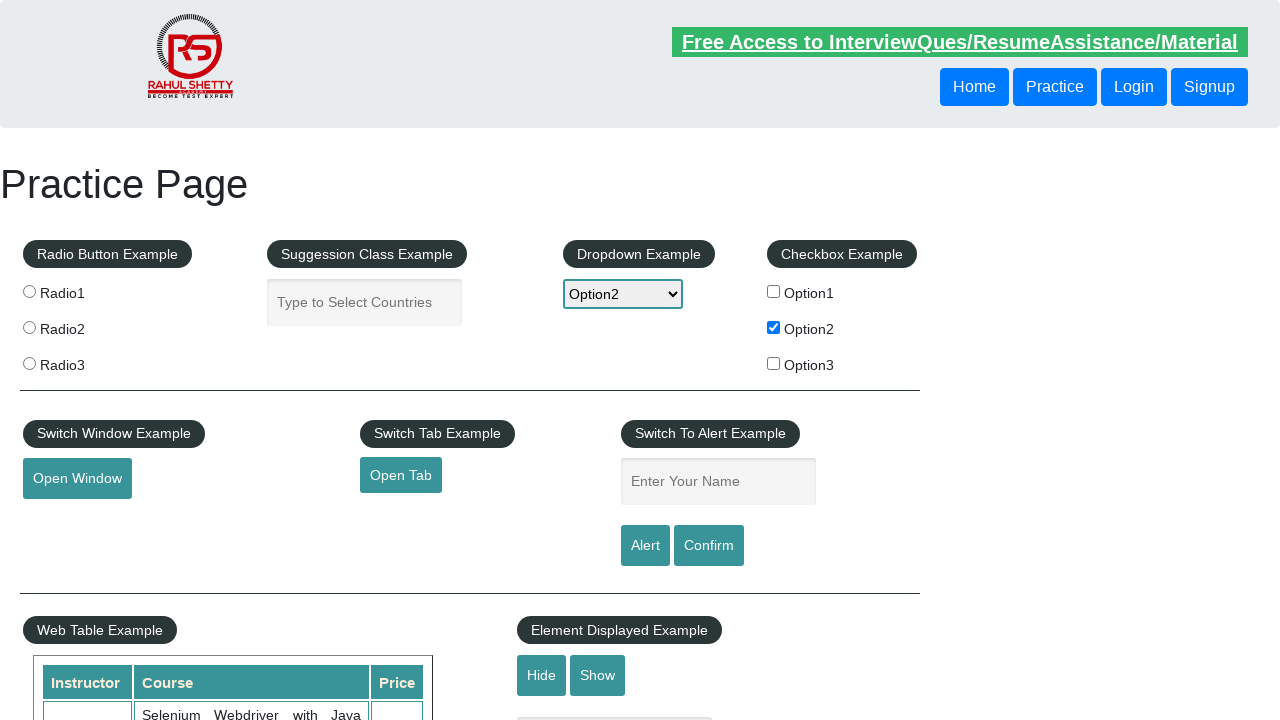

Accepted alert dialog
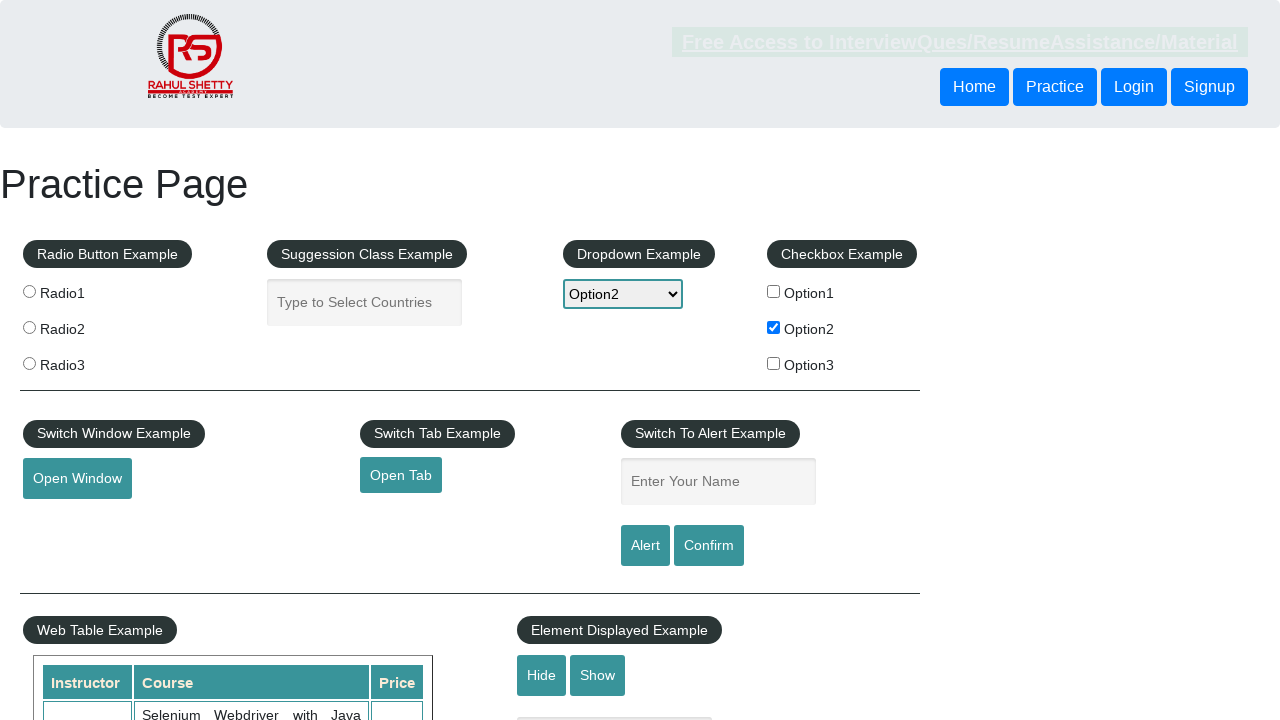

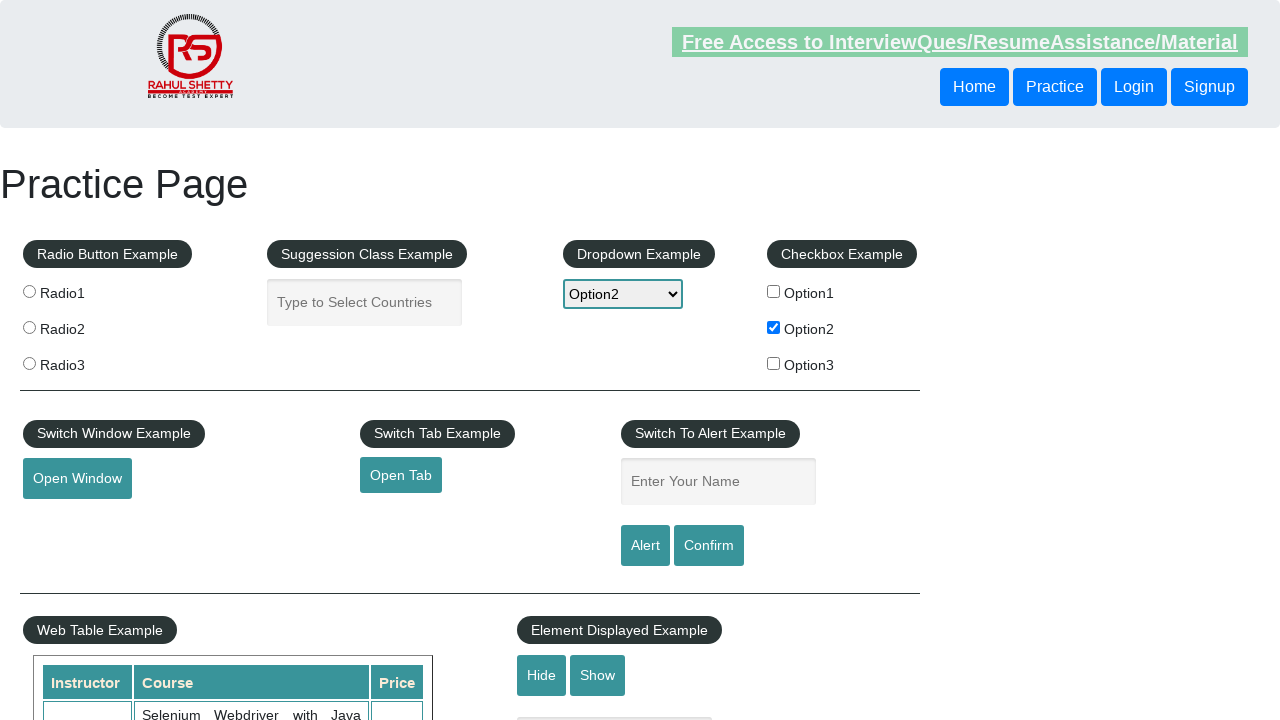